Tests handling of JavaScript prompt dialog by clicking a button that triggers a prompt, entering a name, and accepting it

Starting URL: https://testautomationpractice.blogspot.com/

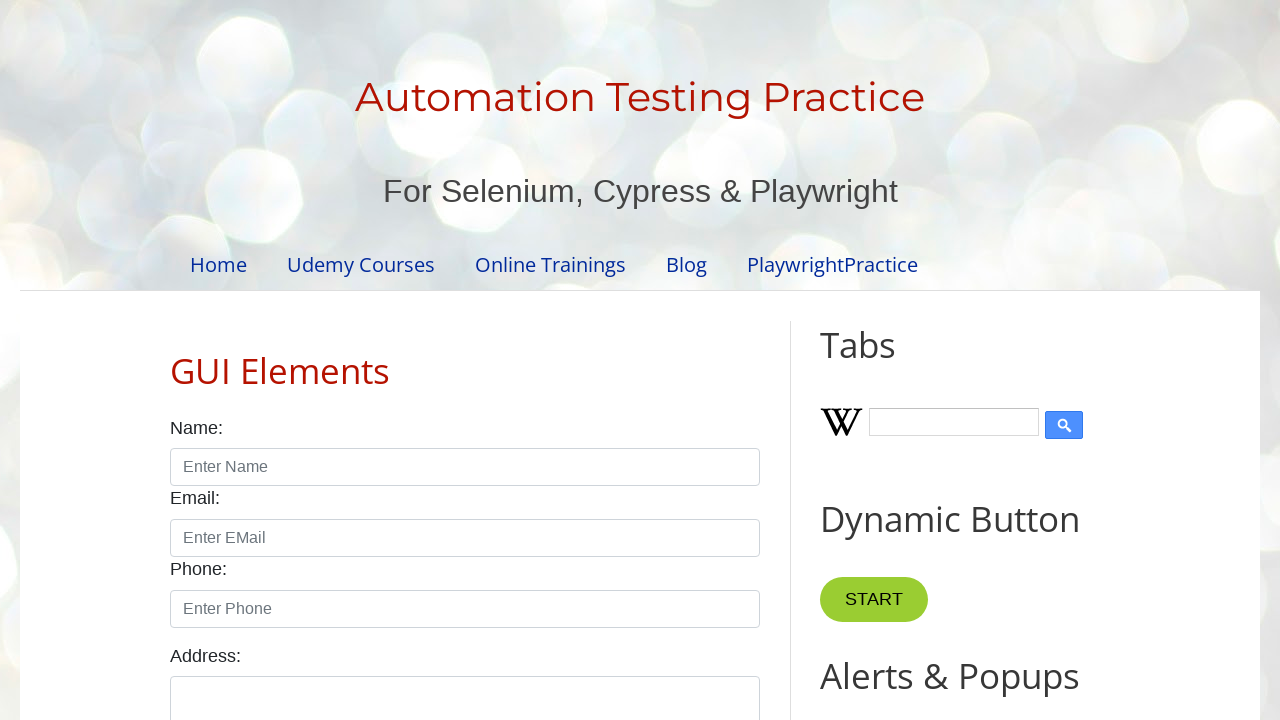

Set up dialog handler to accept prompt with 'John Doe'
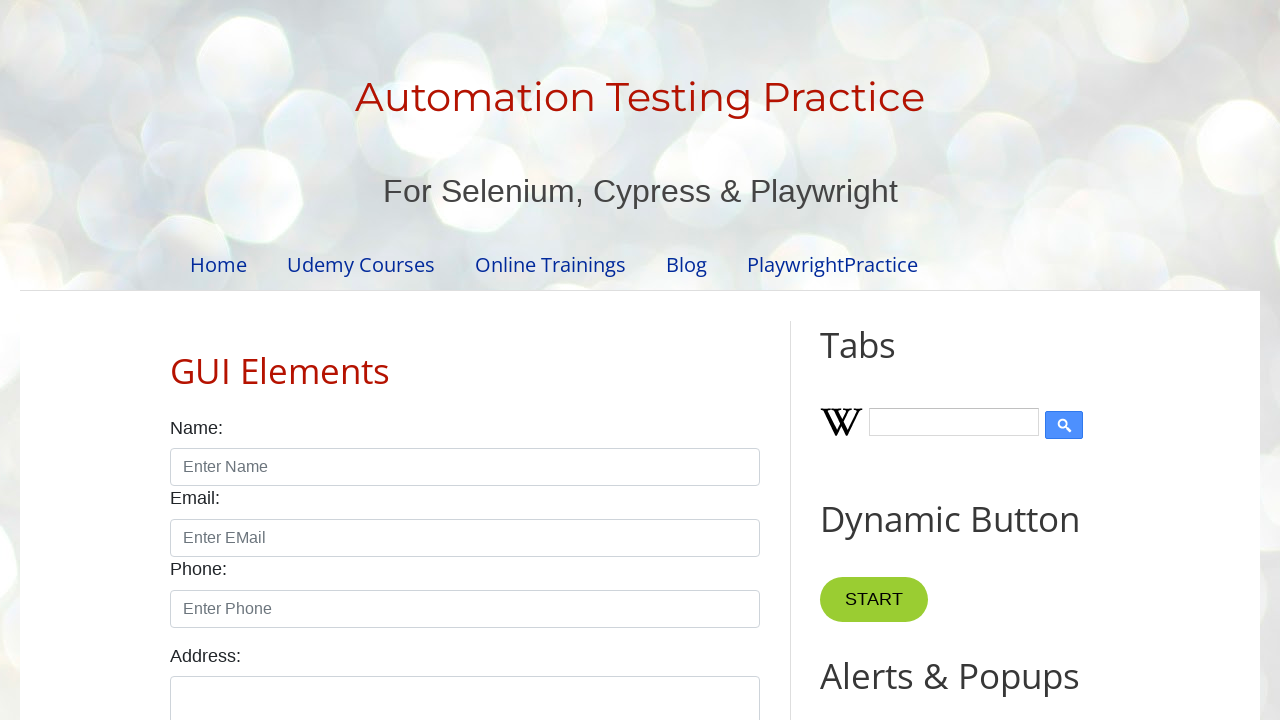

Clicked prompt button to trigger JavaScript prompt dialog at (890, 360) on #promptBtn
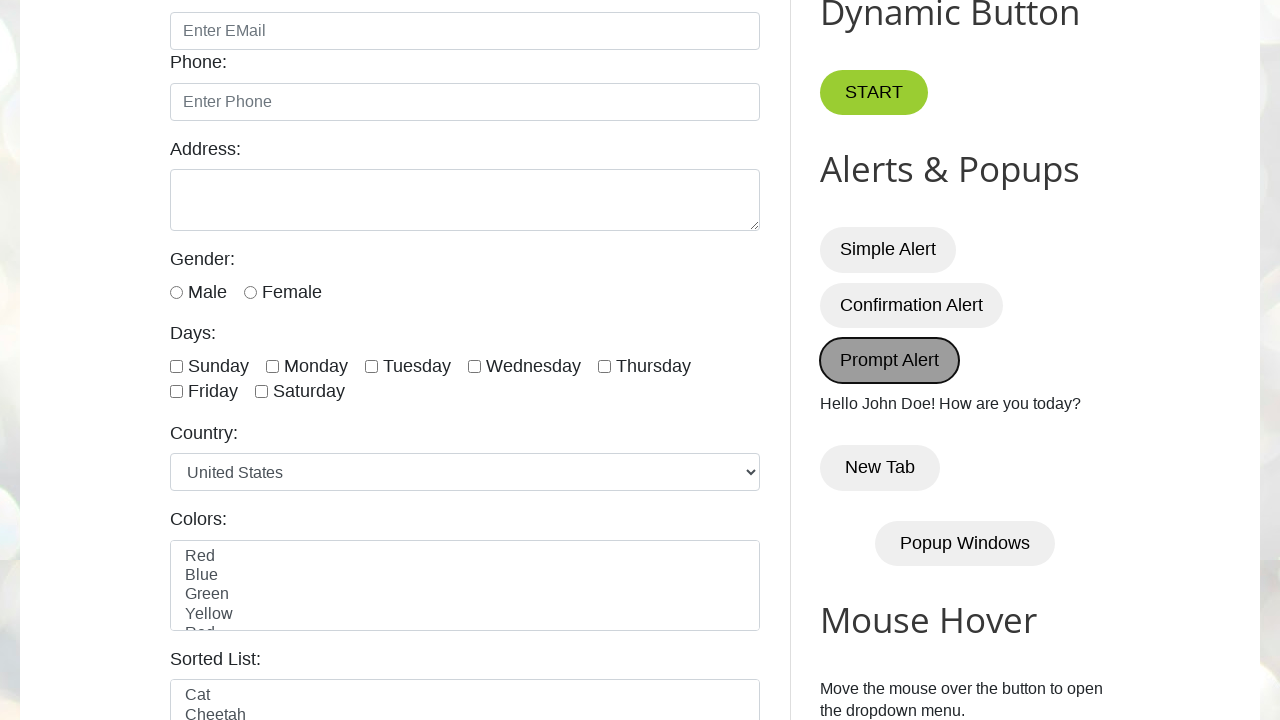

Prompt dialog result text appeared
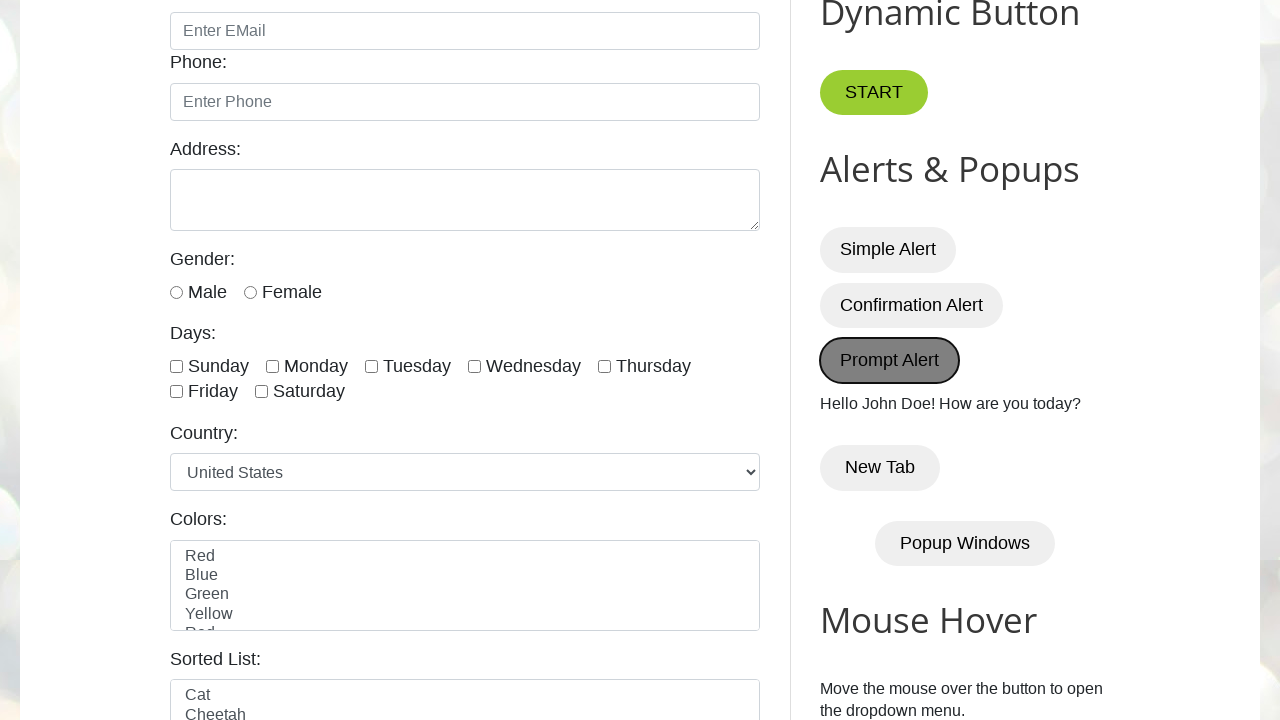

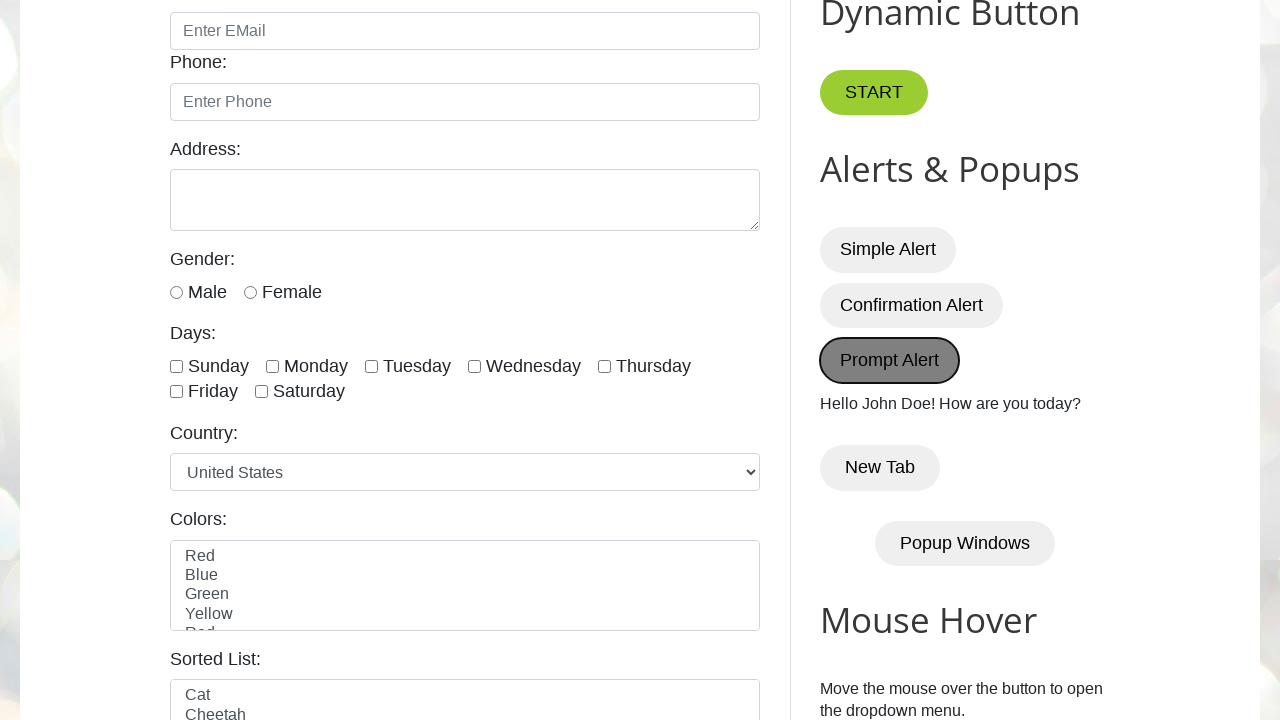